Tests dynamic loading functionality by clicking a Start button and waiting for the "Hello World!" text to become visible after loading completes.

Starting URL: https://the-internet.herokuapp.com/dynamic_loading/1

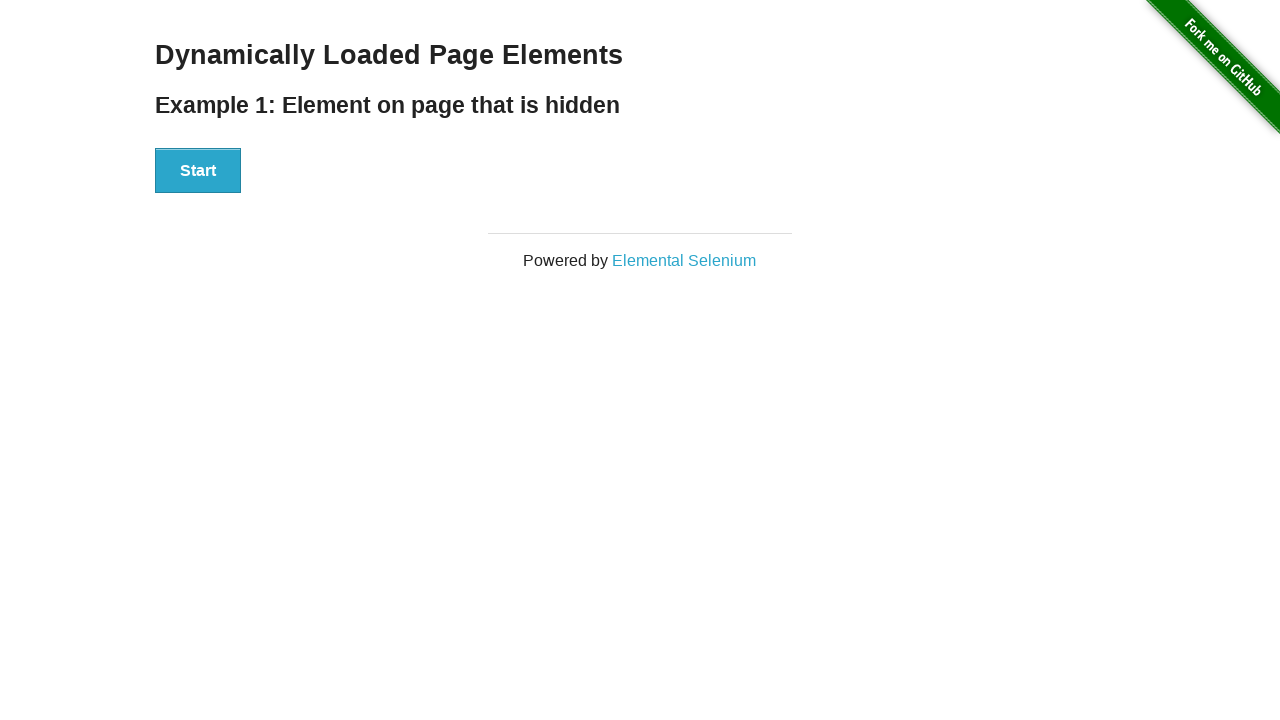

Navigated to dynamic loading test page
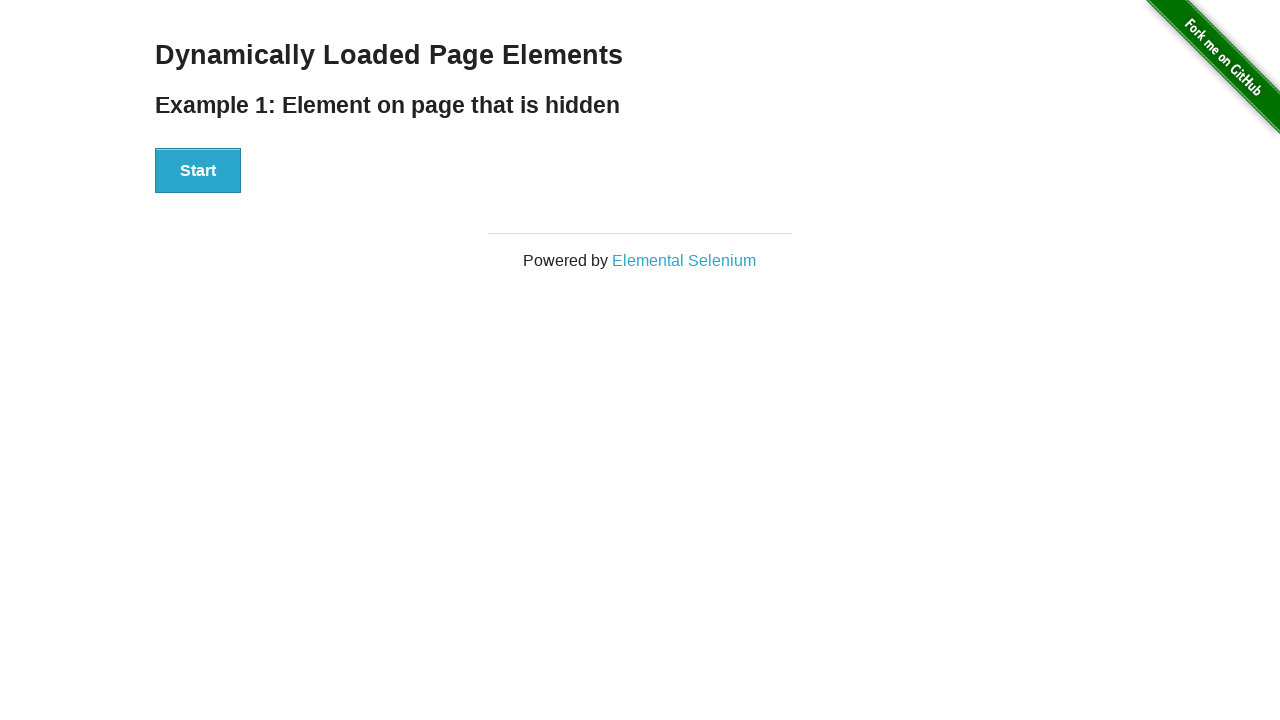

Clicked the Start button to trigger dynamic loading at (198, 171) on xpath=//div[@id='start']//button
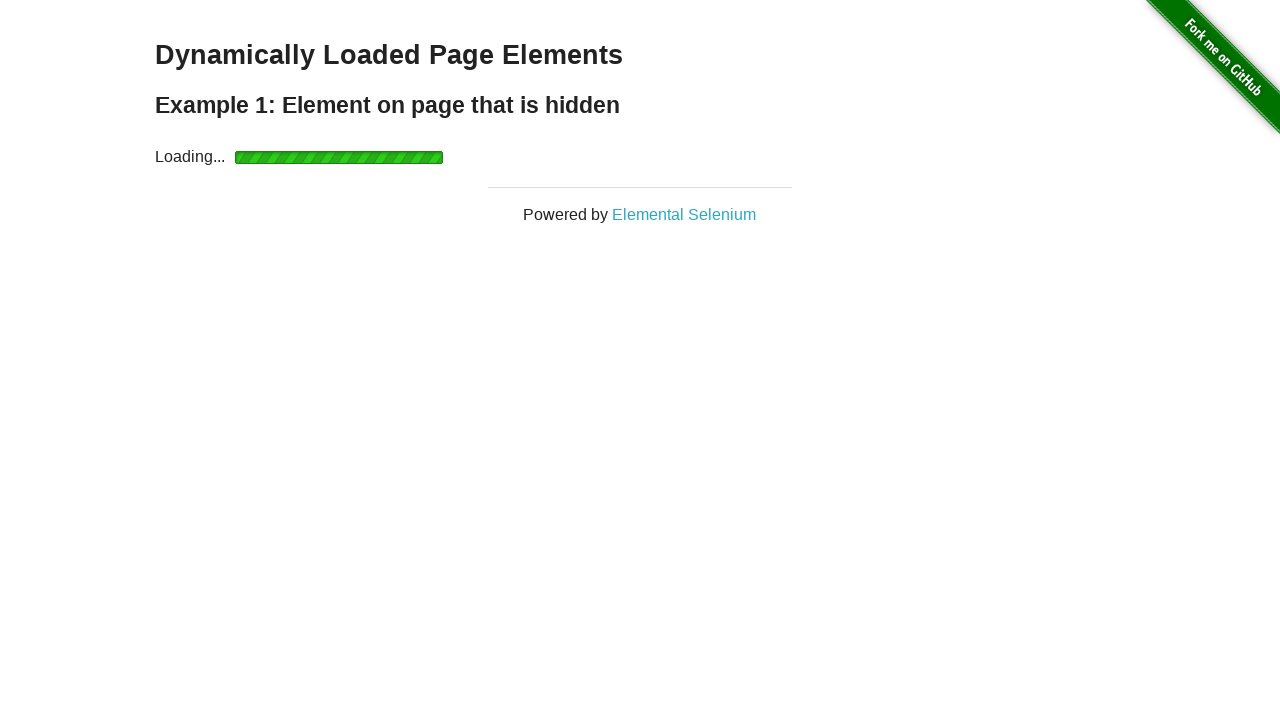

Waited for 'Hello World!' element to become visible after loading completed
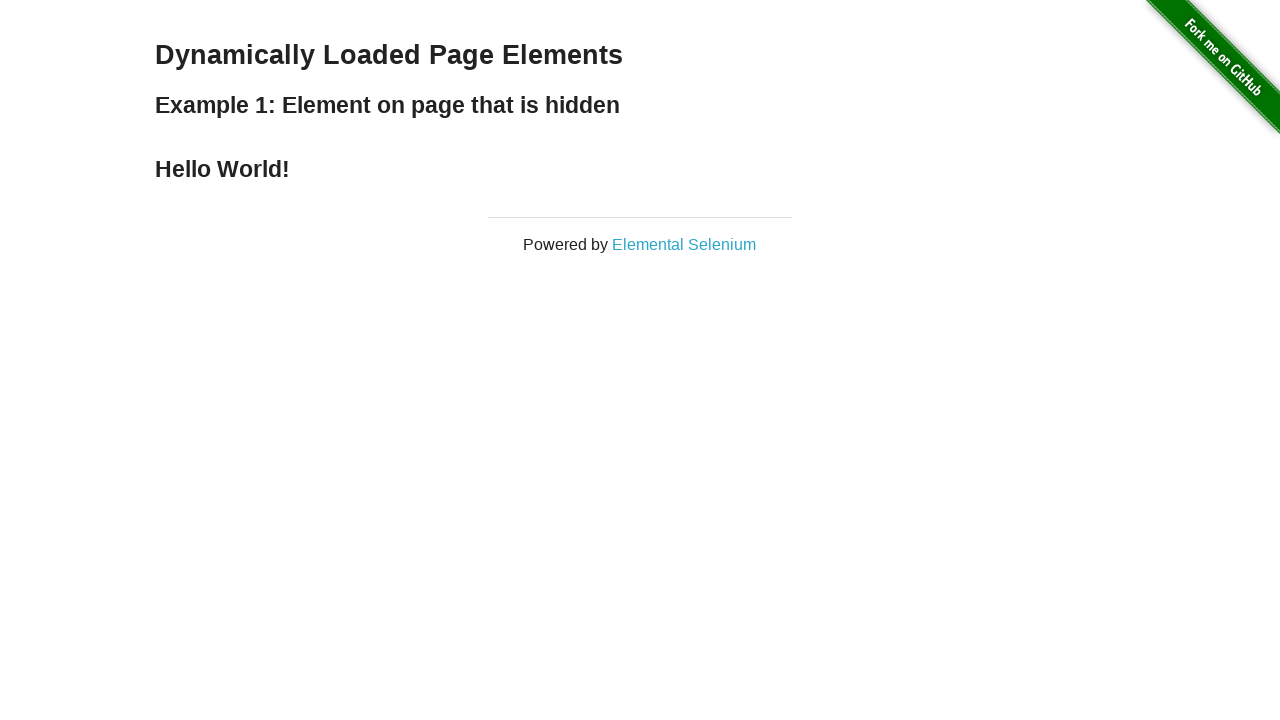

Retrieved text content from the hello world element
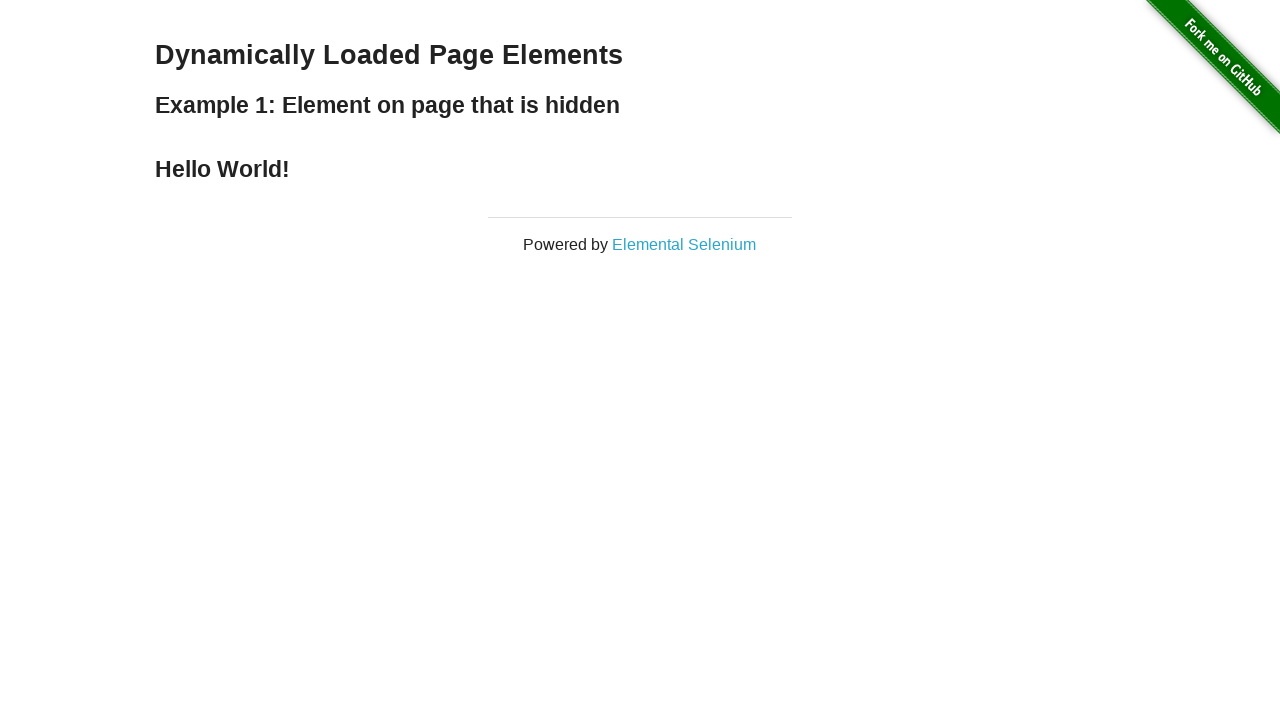

Verified that the text content is 'Hello World!'
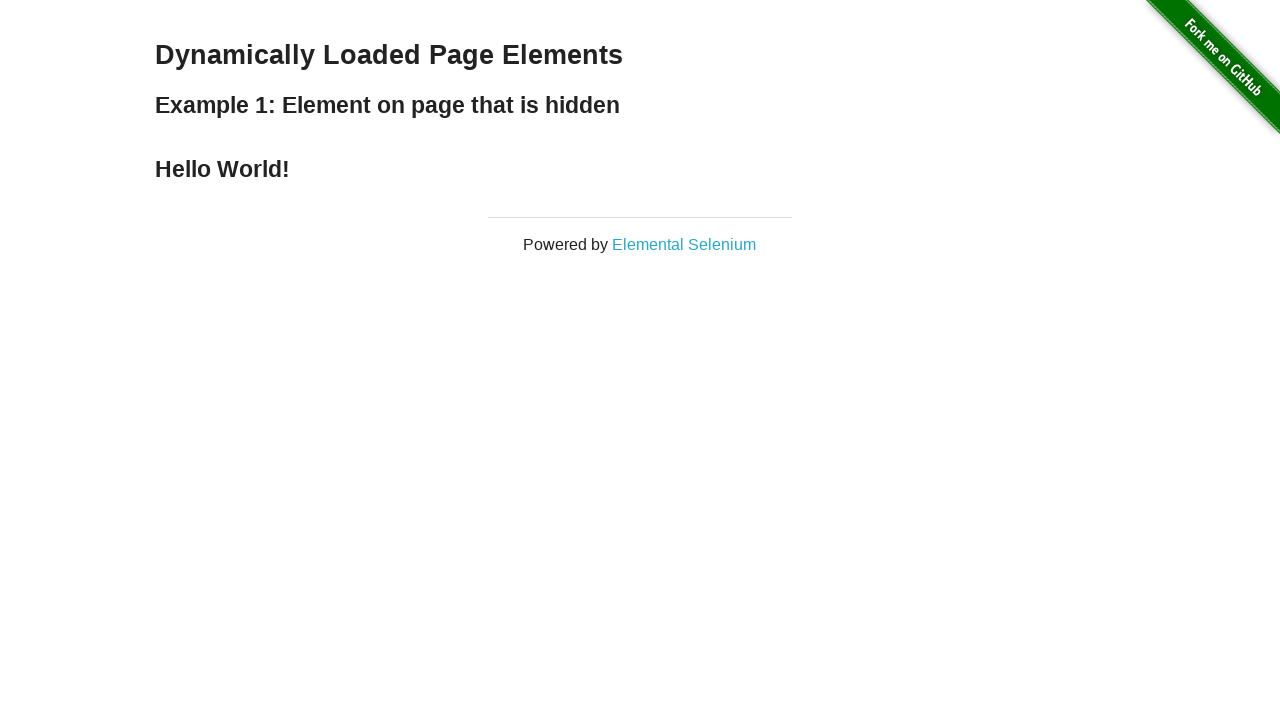

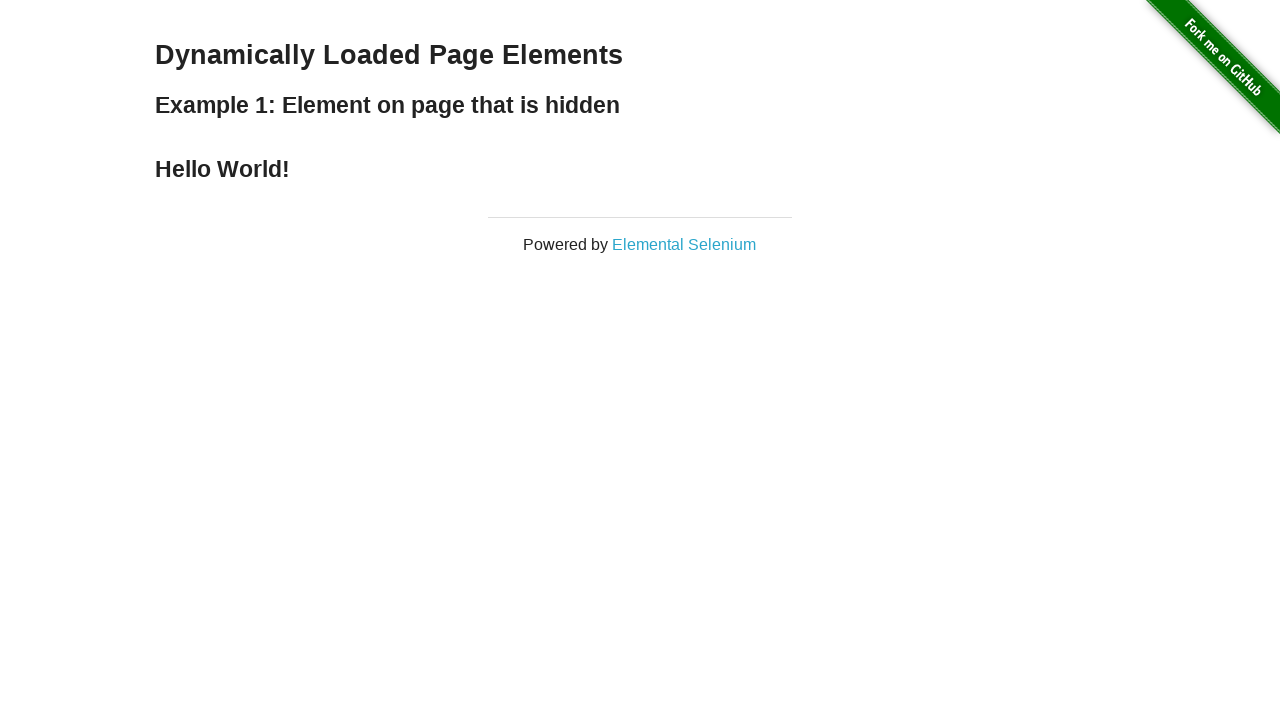